Tests right-click context menu functionality by performing a right-click action on a button element

Starting URL: https://swisnl.github.io/jQuery-contextMenu/demo.html

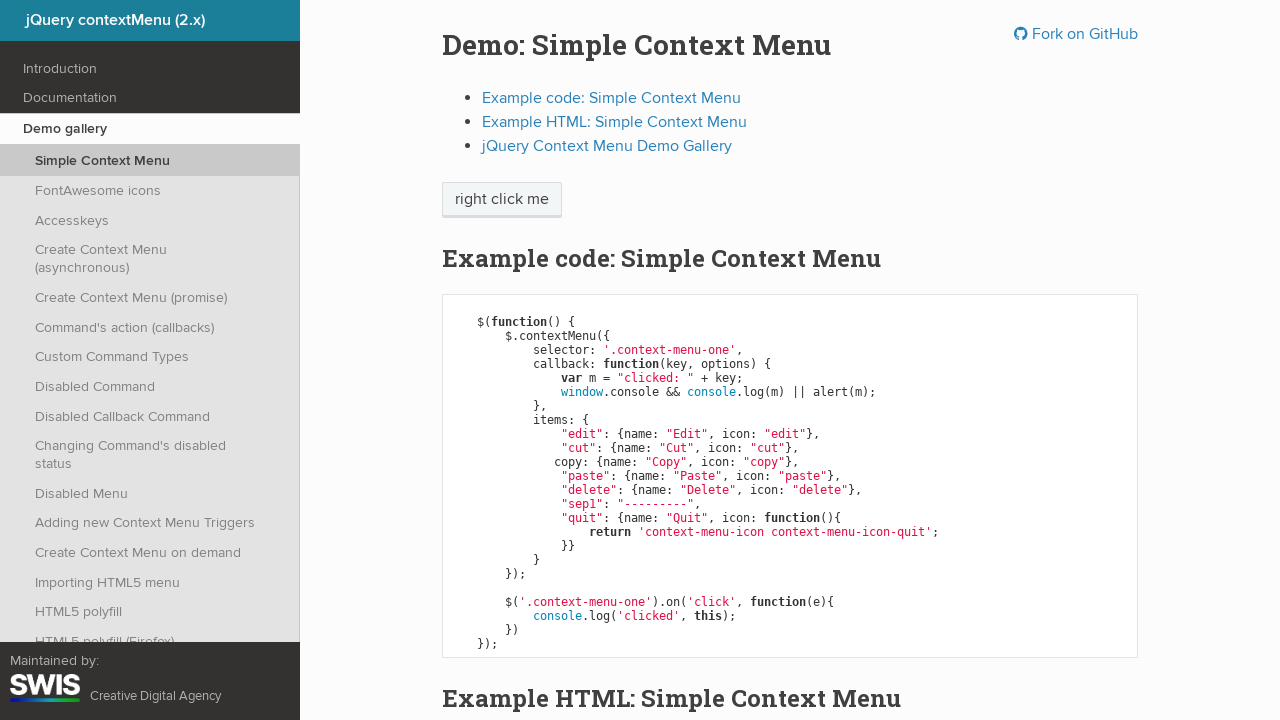

Located the right-click target element
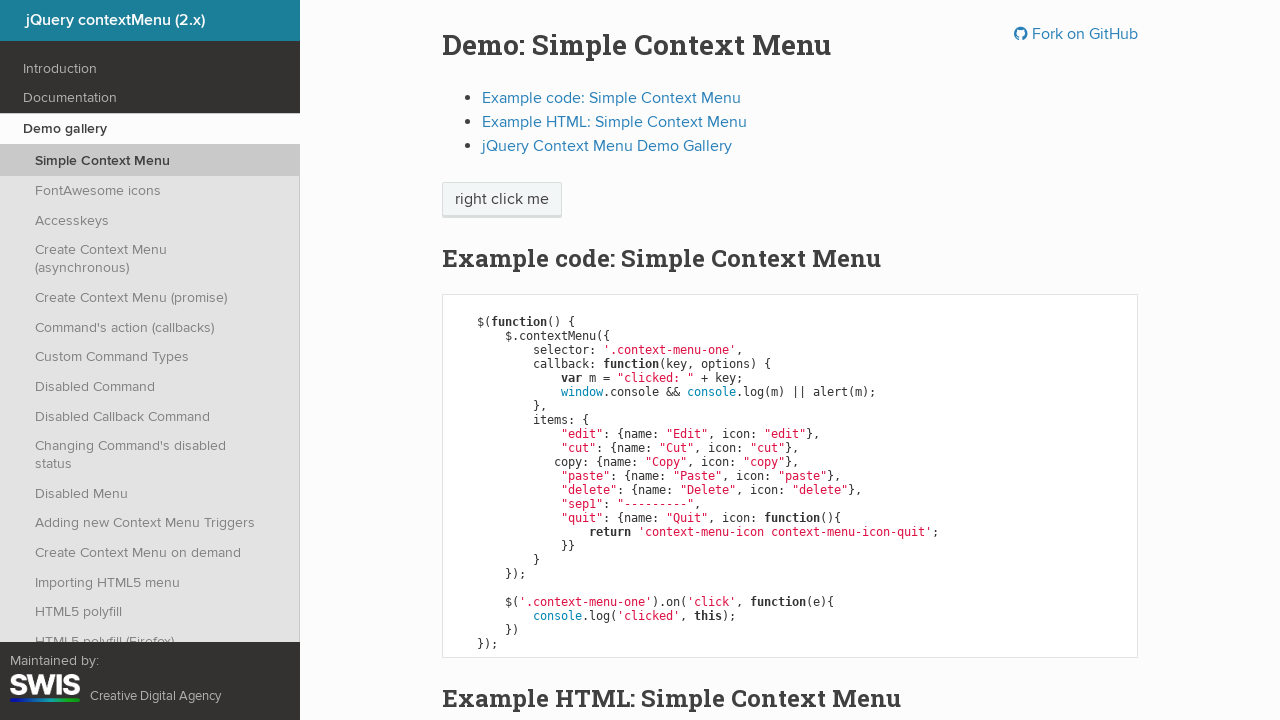

Performed right-click action on the button element at (502, 200) on xpath=//span[contains(text(),'right click me')]
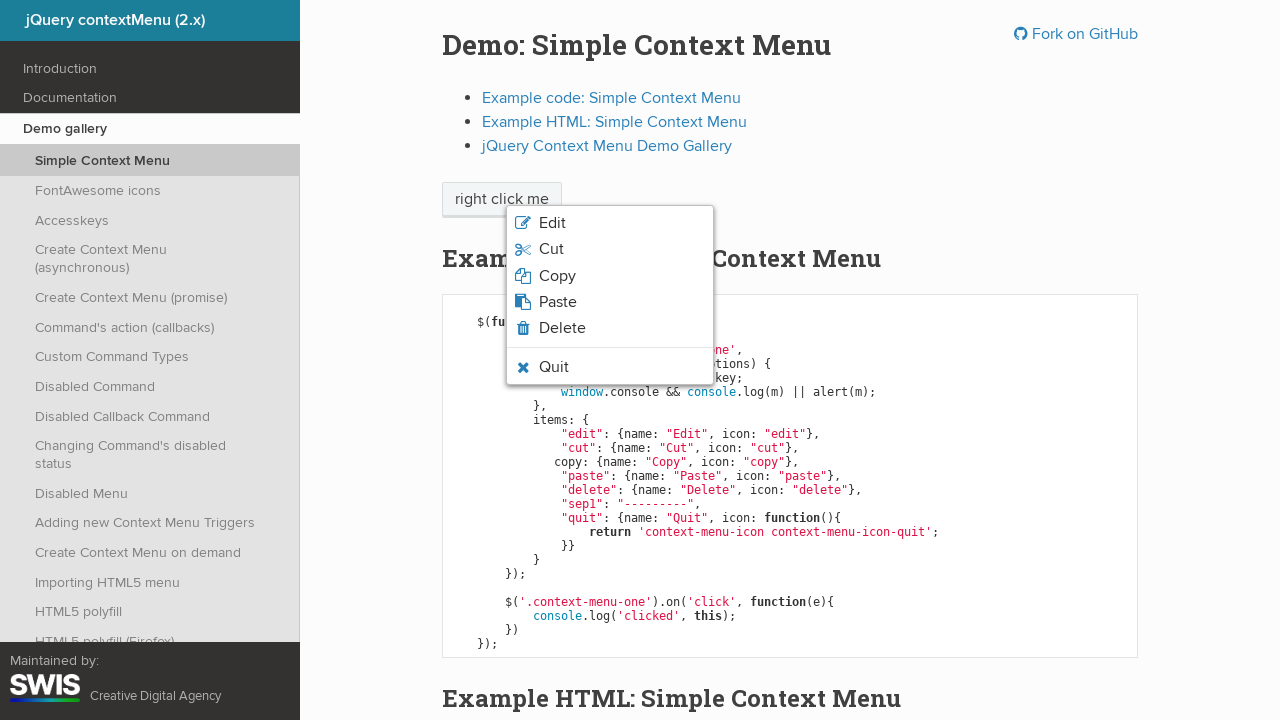

Context menu appeared and is now visible
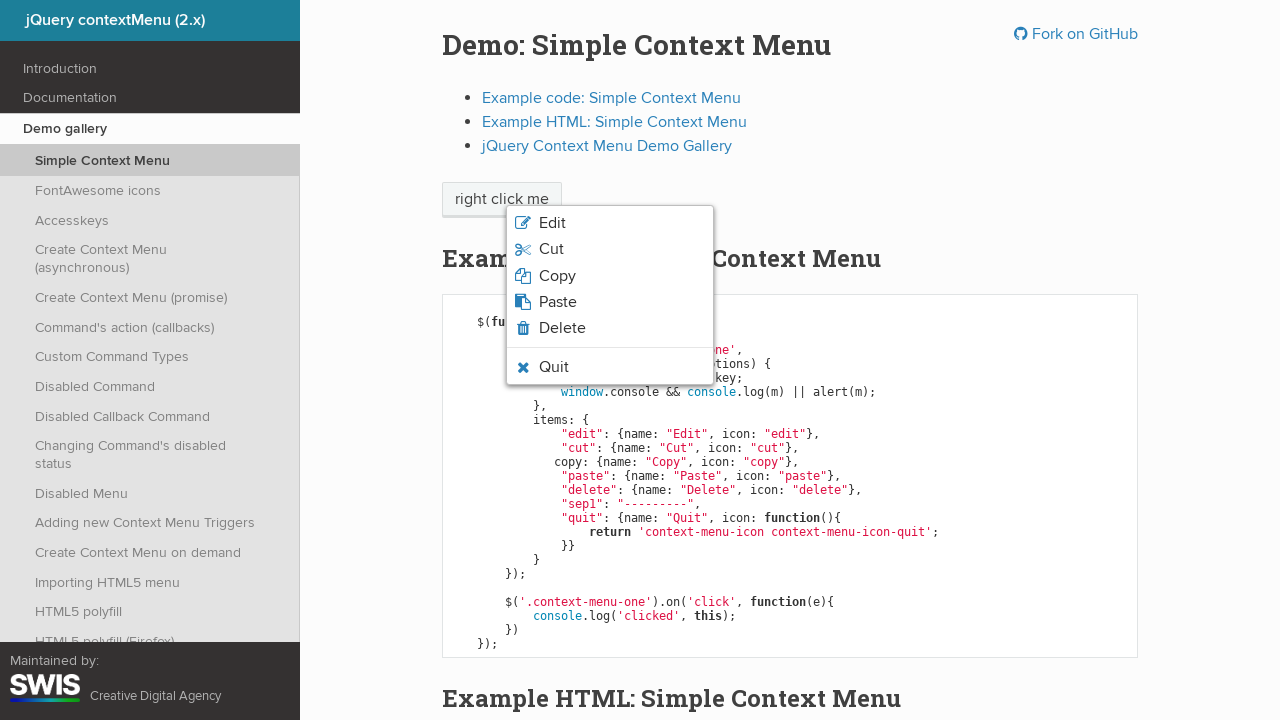

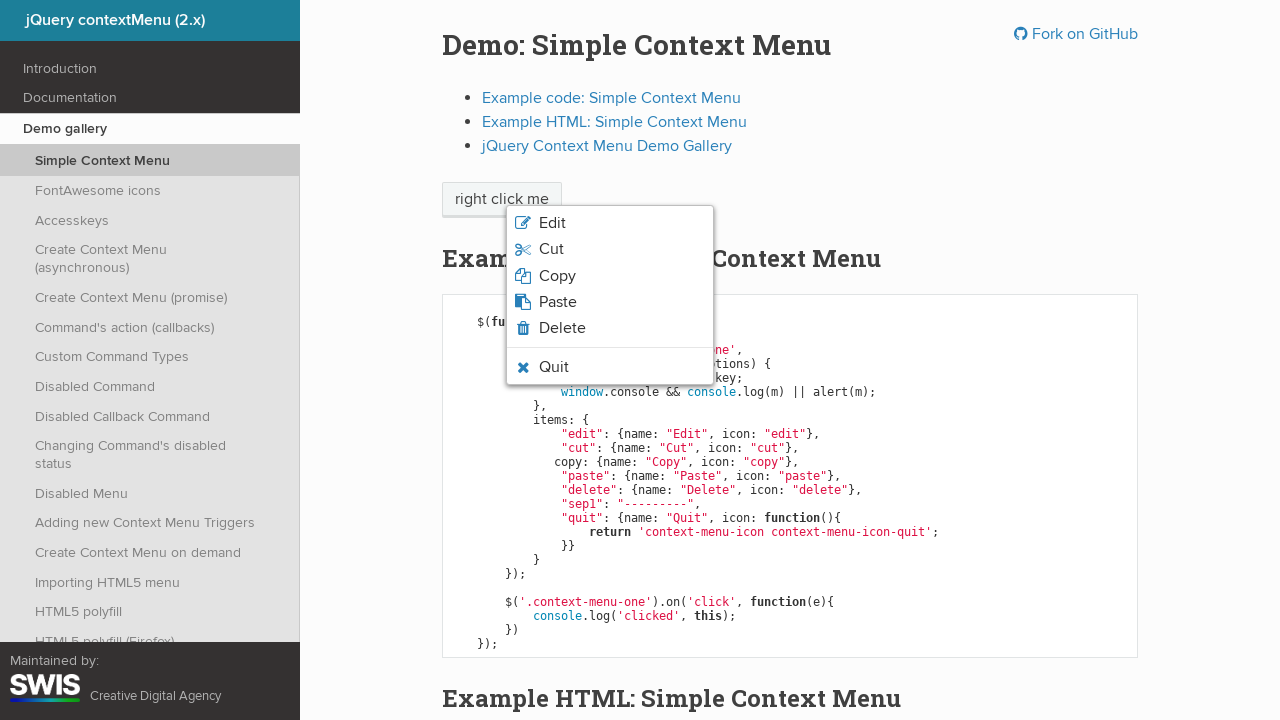